Tests registration form by clicking start test button, filling in login and password fields, checking agreement checkbox, and submitting the form

Starting URL: https://victoretc.github.io/selenium_waits/

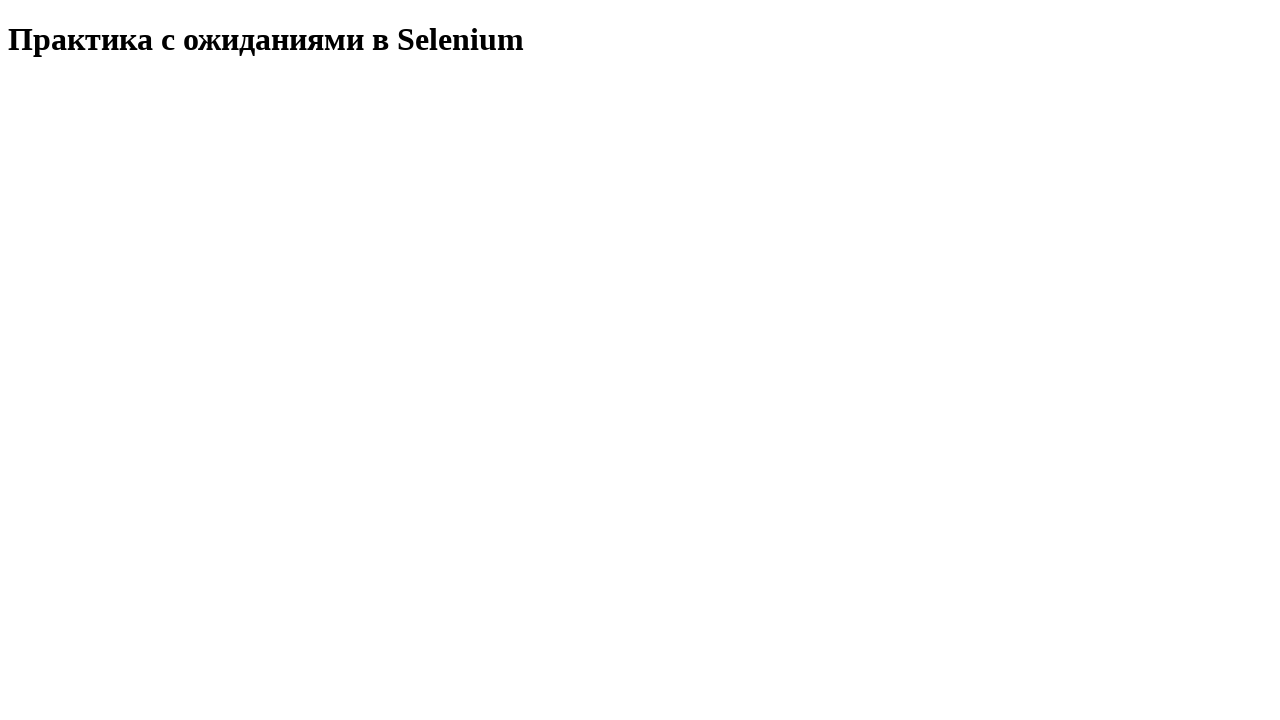

Clicked start test button at (80, 90) on #startTest
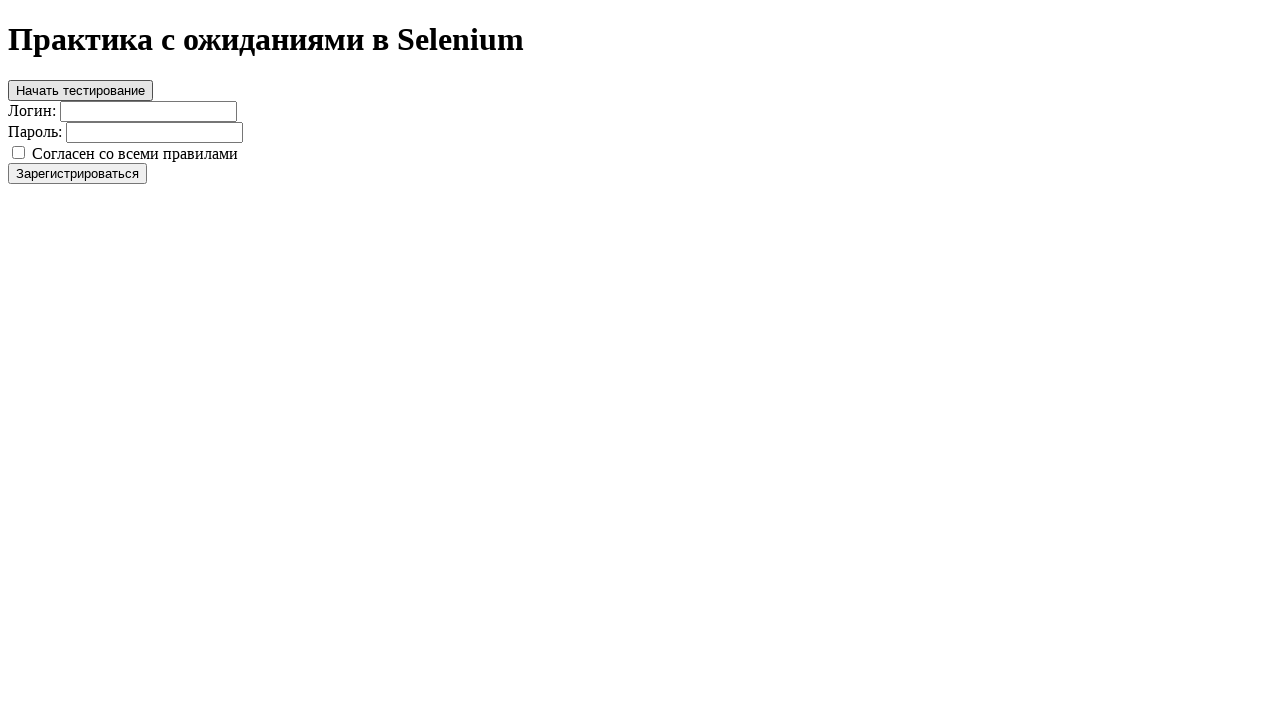

Filled login field with 'testuser123' on #login
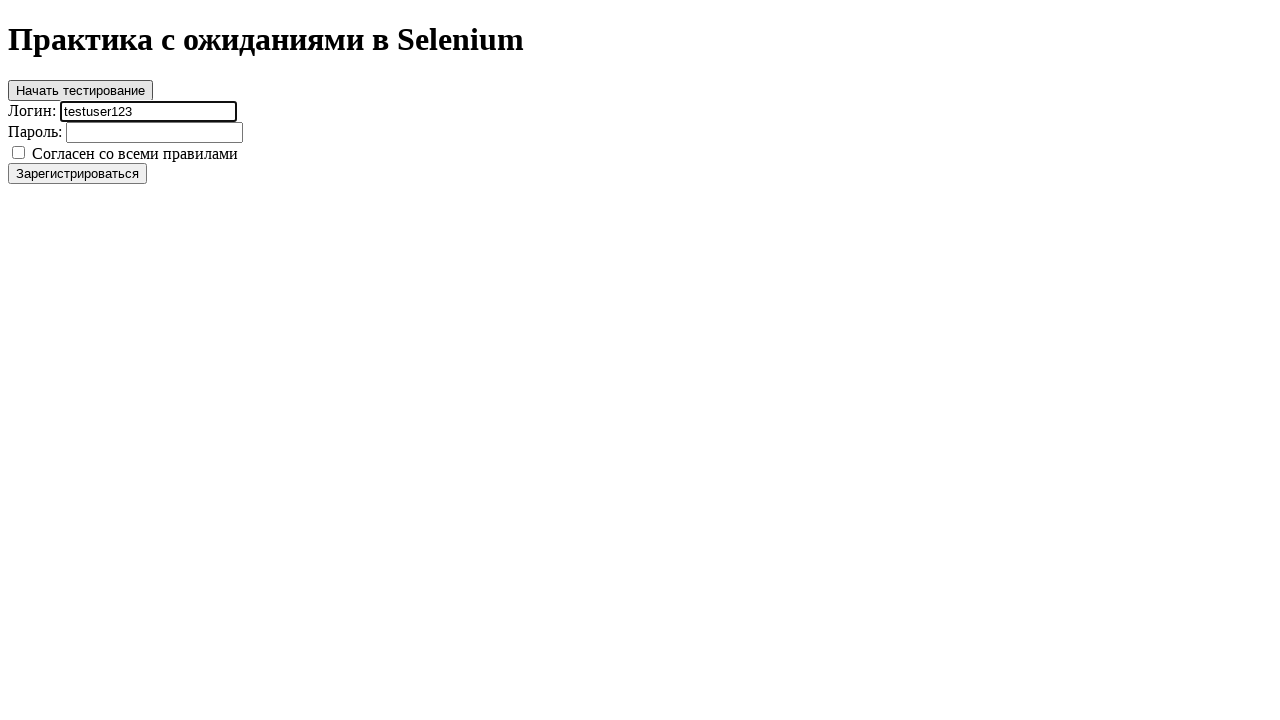

Filled password field with 'testpass456' on #password
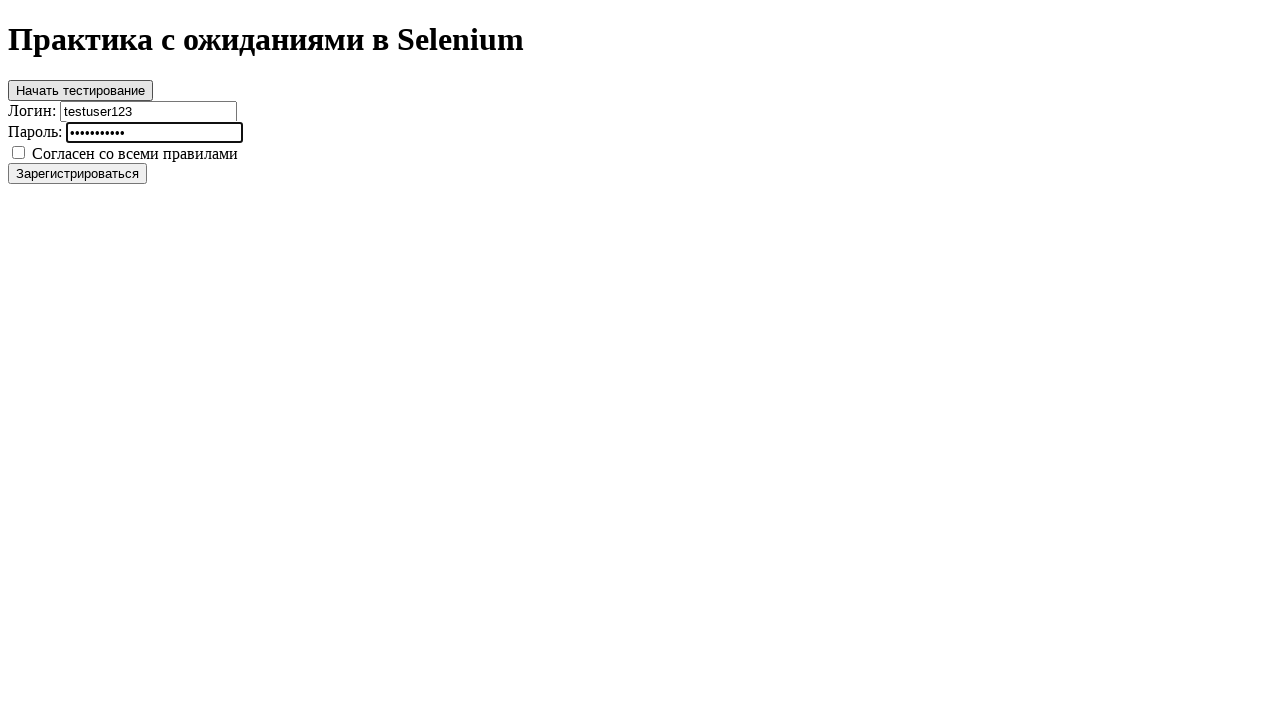

Checked the agreement checkbox at (18, 152) on #agree
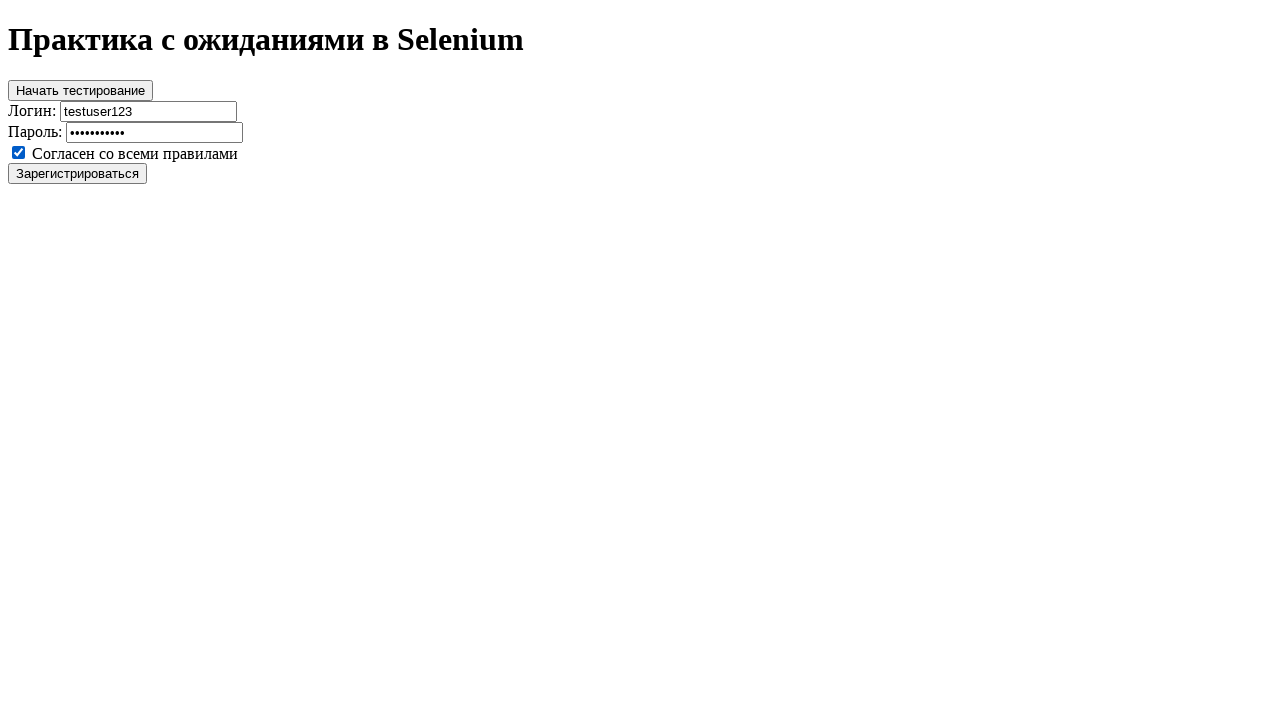

Clicked register button to submit the form at (78, 173) on #register
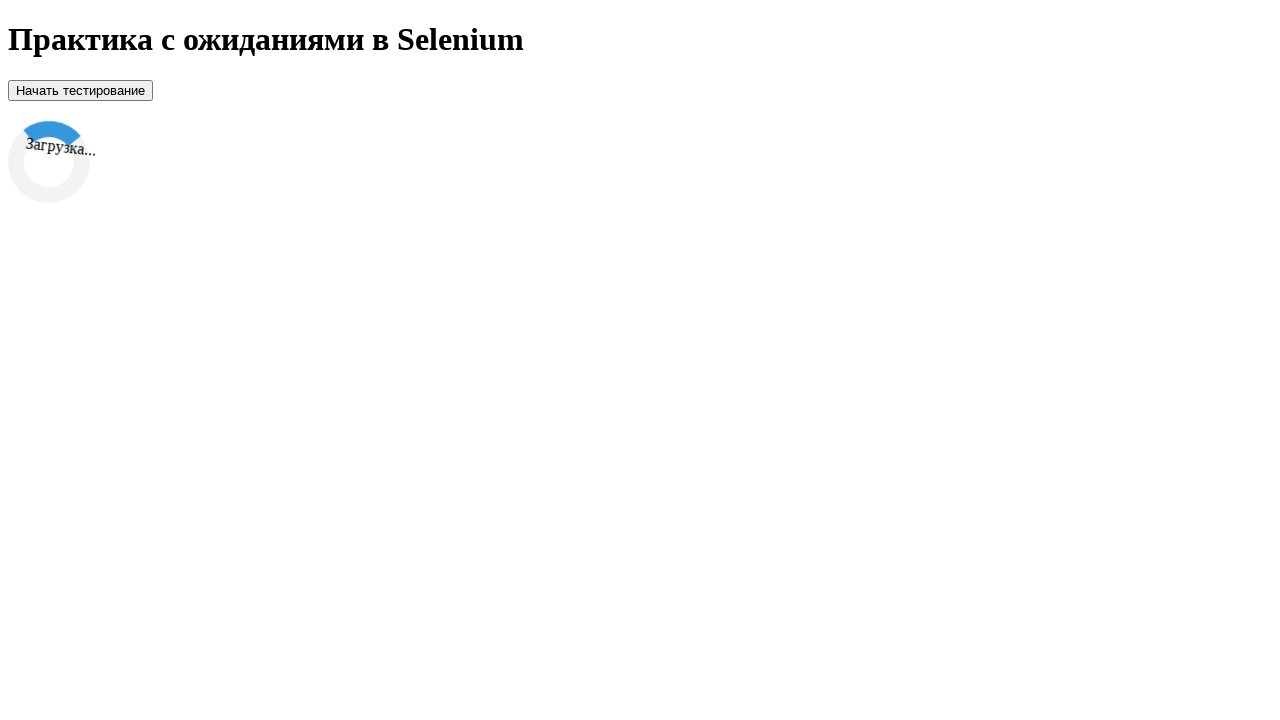

Loader became visible
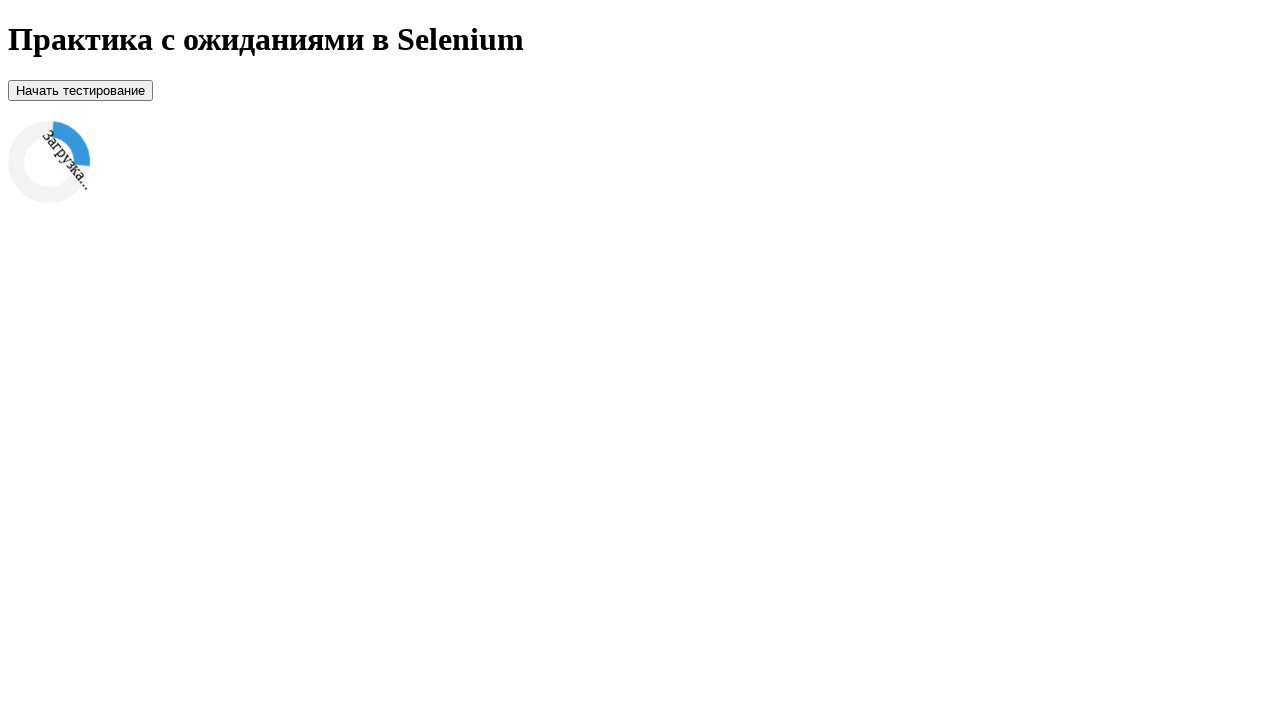

Verified loader is visible
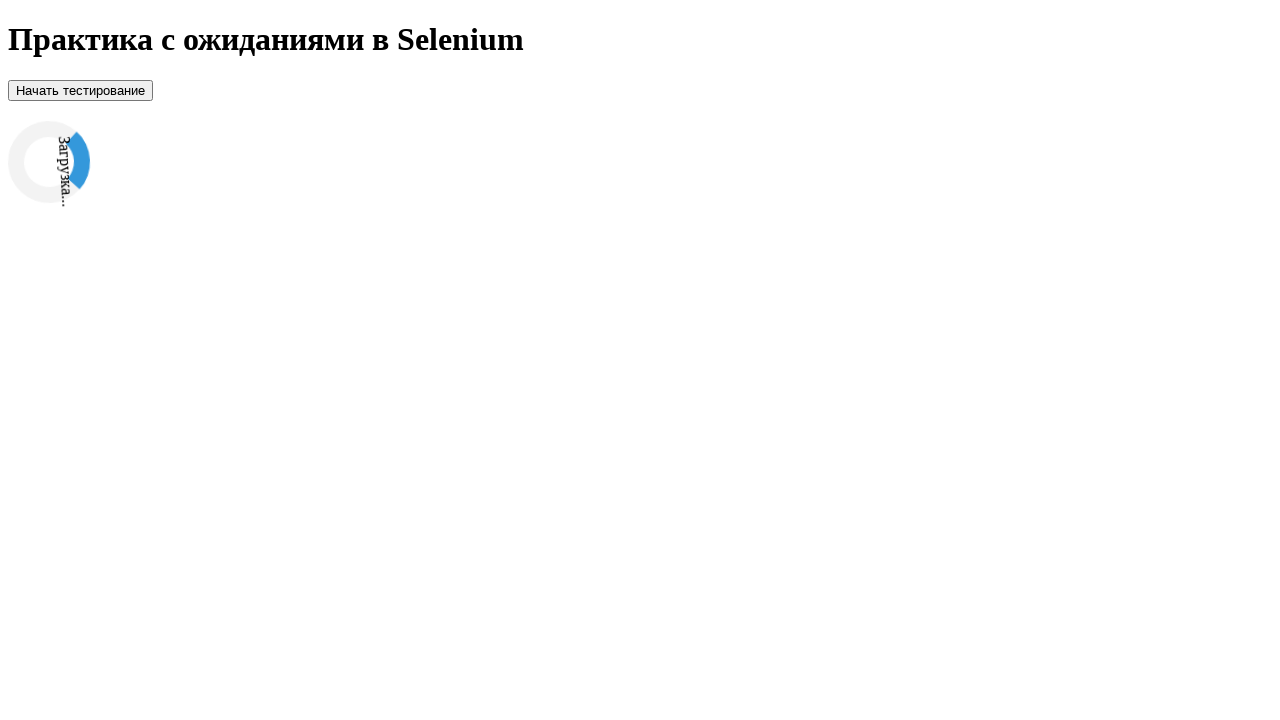

Success message became visible
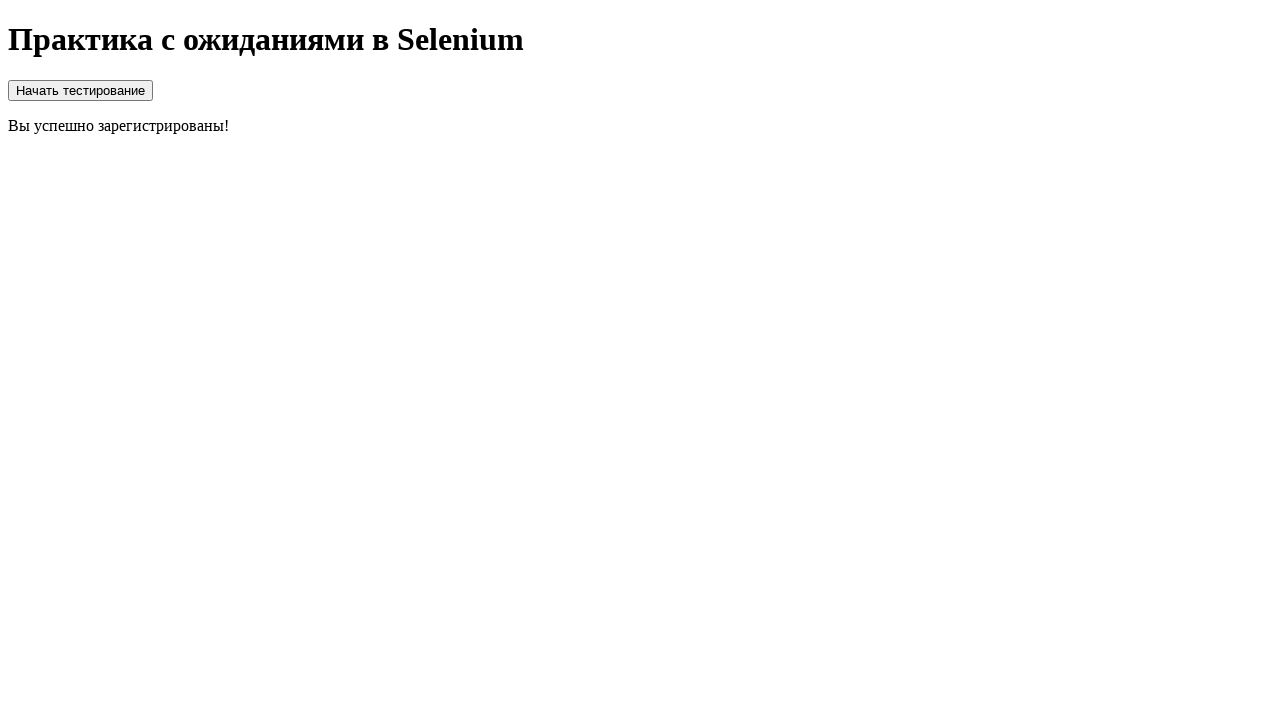

Verified success message displays 'Вы успешно зарегистрированы!'
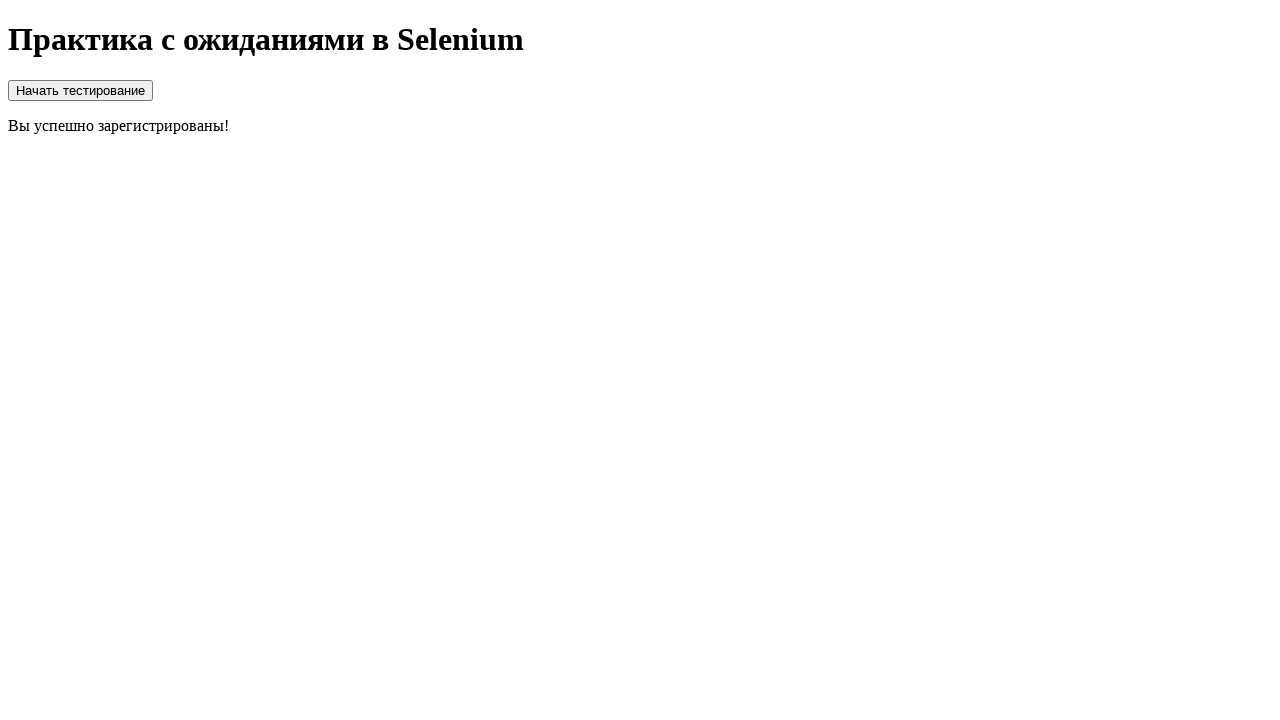

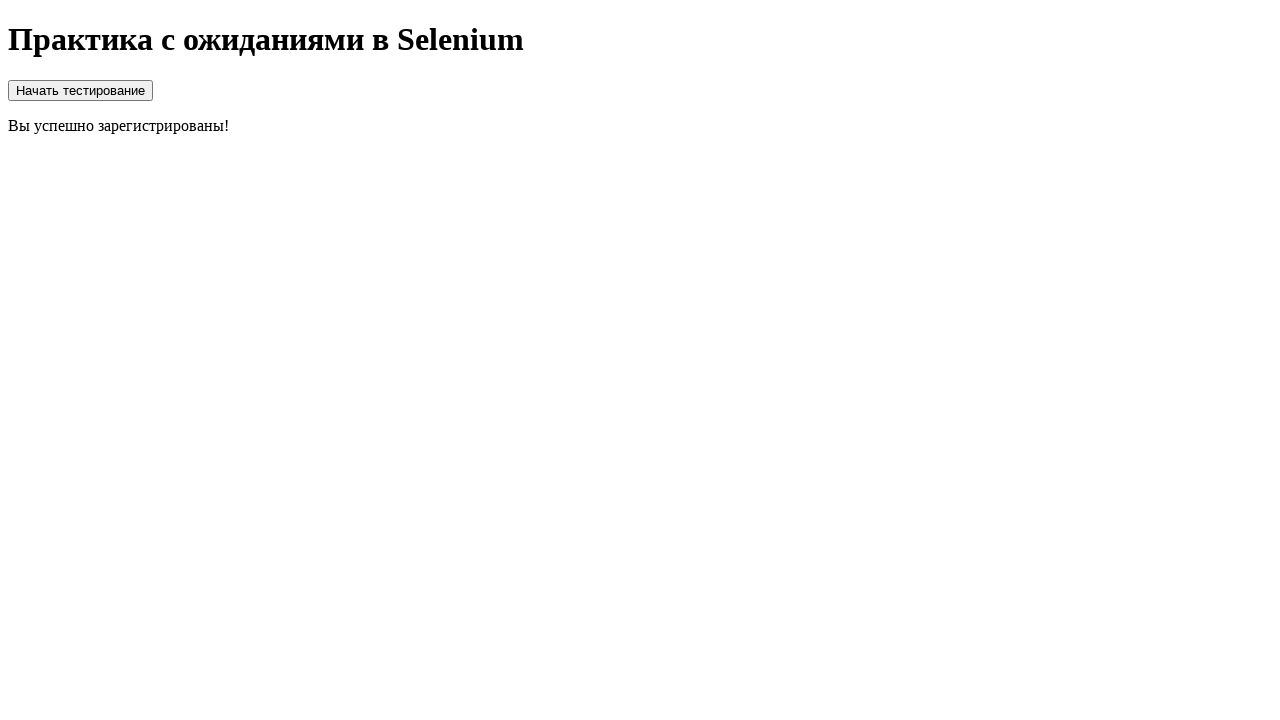